Tests complete form submission by filling all text fields (Full Name, Email, Current Address, Permanent Address) and clicking the Submit button

Starting URL: https://demoqa.com

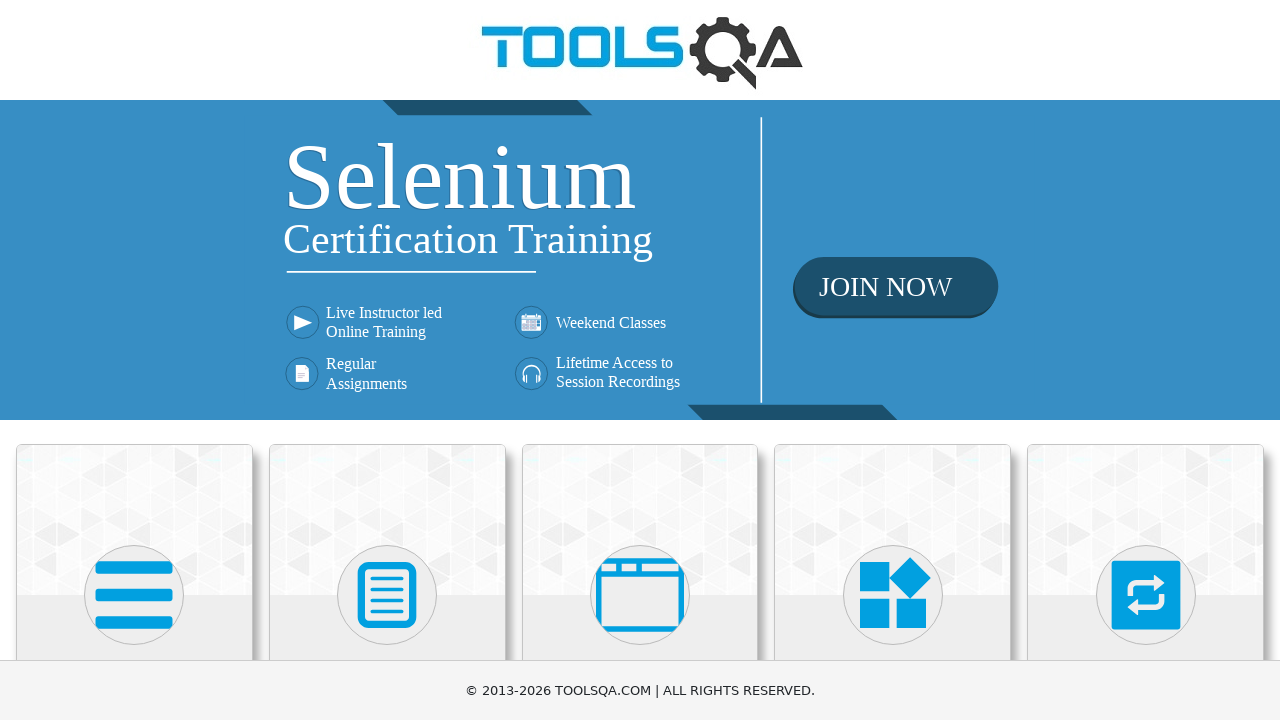

Clicked Elements section at (134, 360) on internal:text="Elements"i
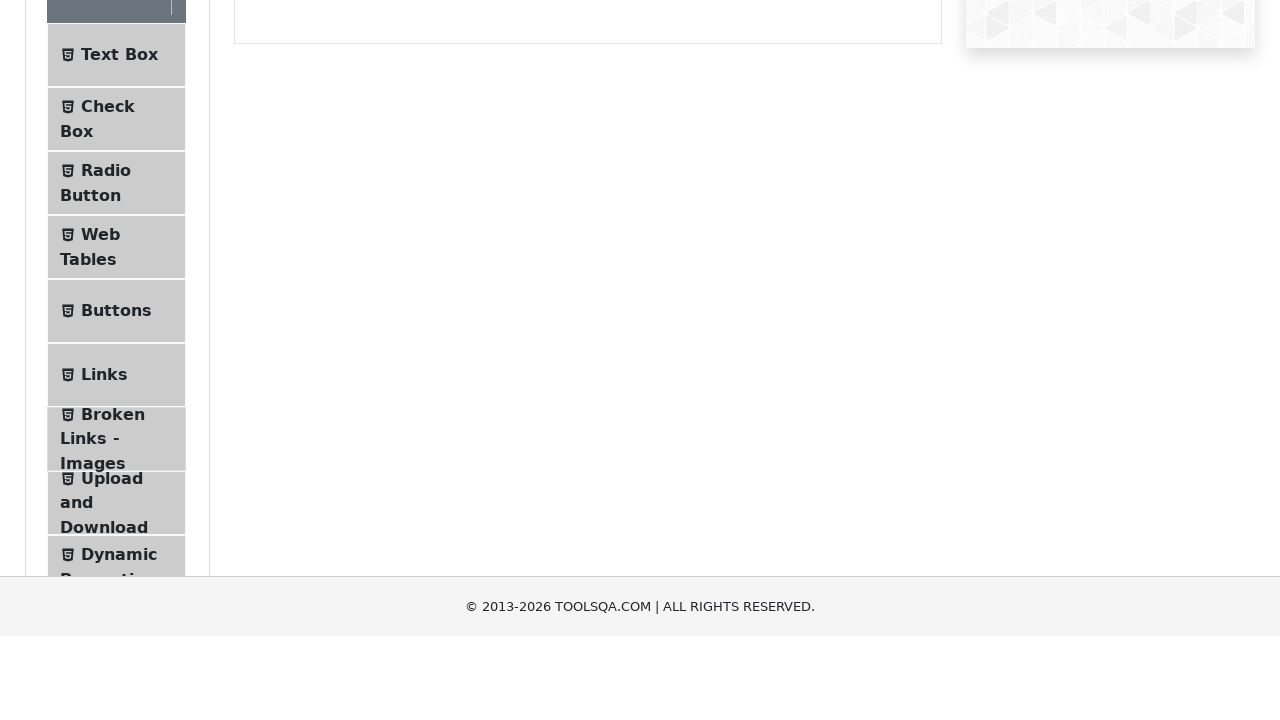

Clicked Text Box menu item at (119, 261) on internal:text="Text Box"i
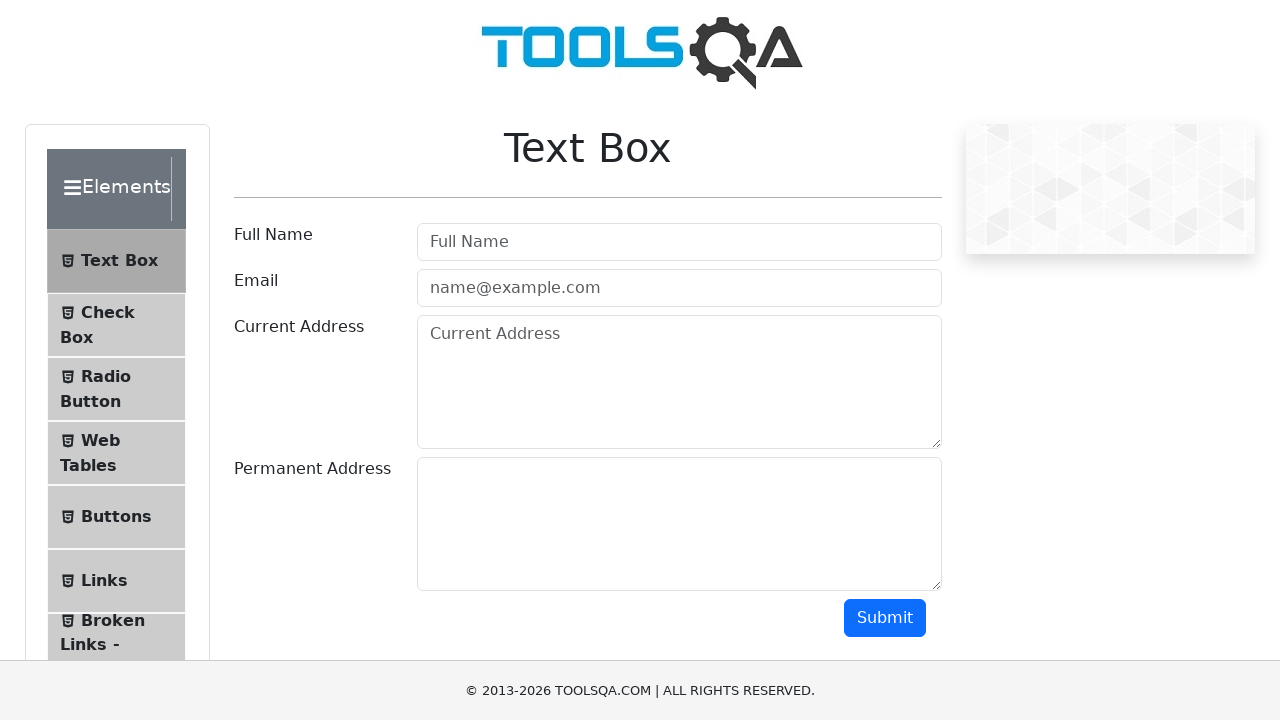

Clicked Full Name field at (679, 242) on internal:attr=[placeholder="Full Name"i]
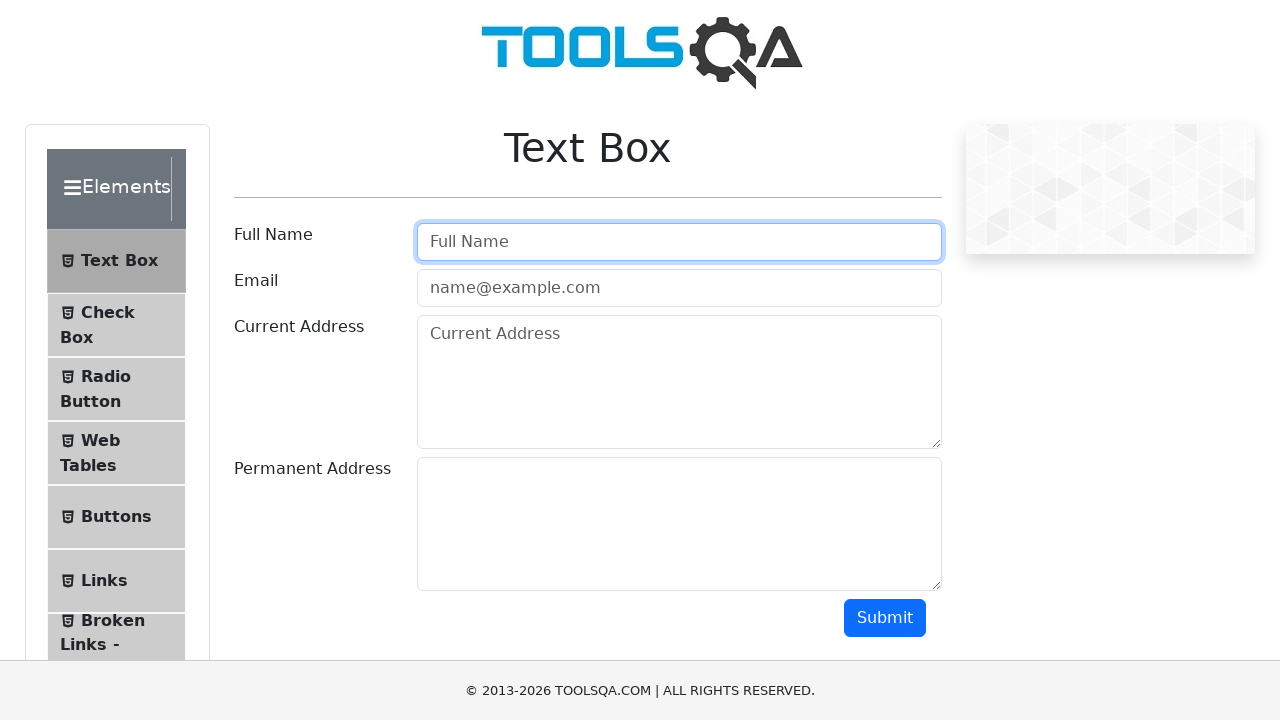

Filled Full Name field with 'Aleks Stef' on internal:attr=[placeholder="Full Name"i]
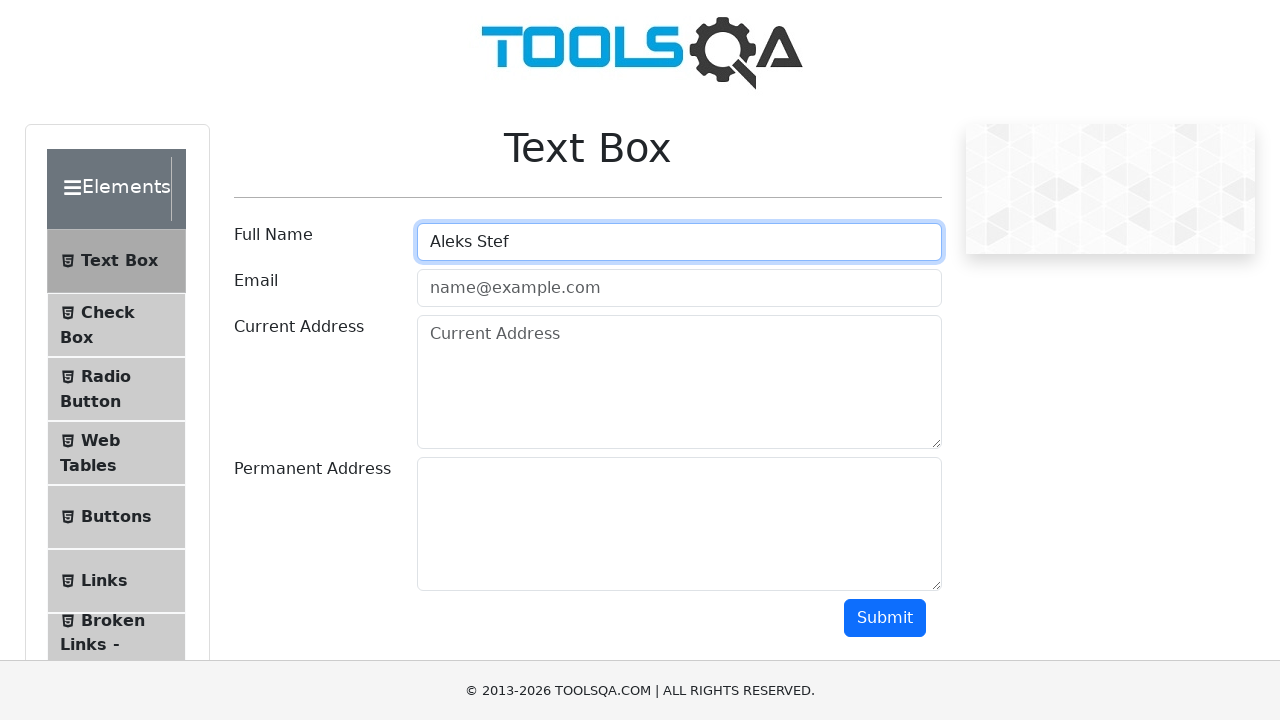

Clicked Email field at (679, 288) on internal:attr=[placeholder="name@example.com"i]
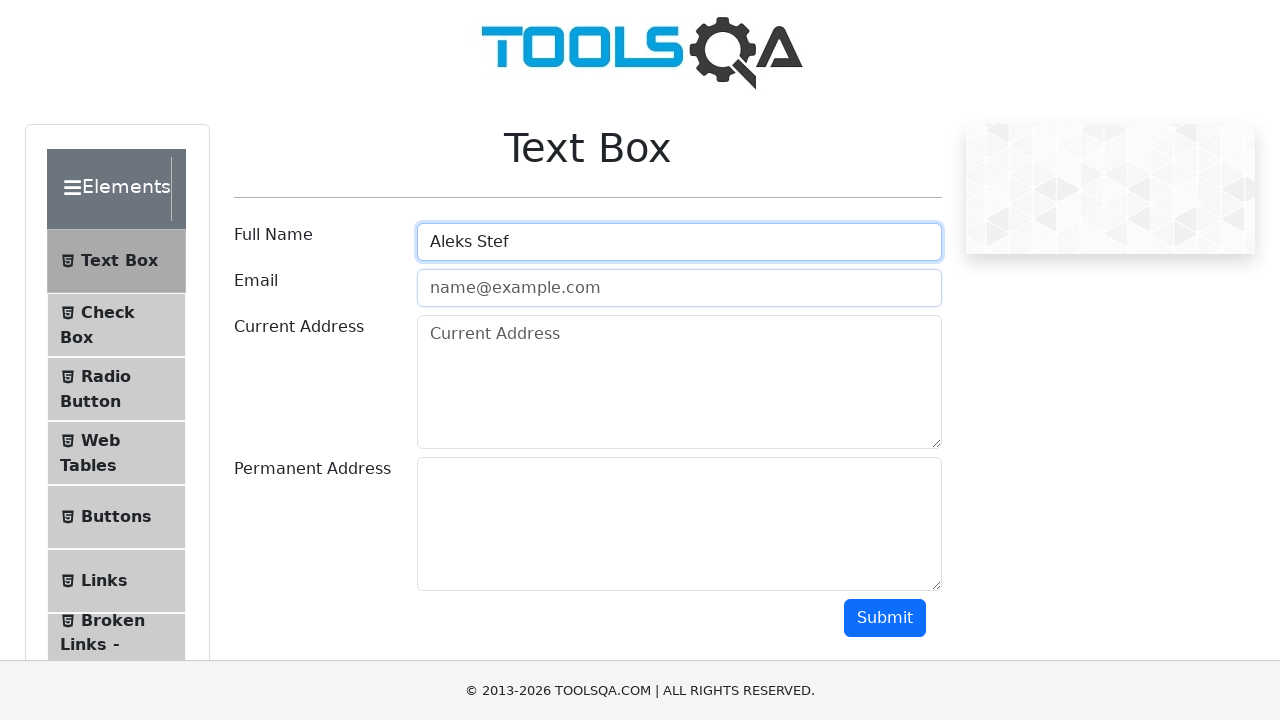

Filled Email field with 'astef@mail.com' on internal:attr=[placeholder="name@example.com"i]
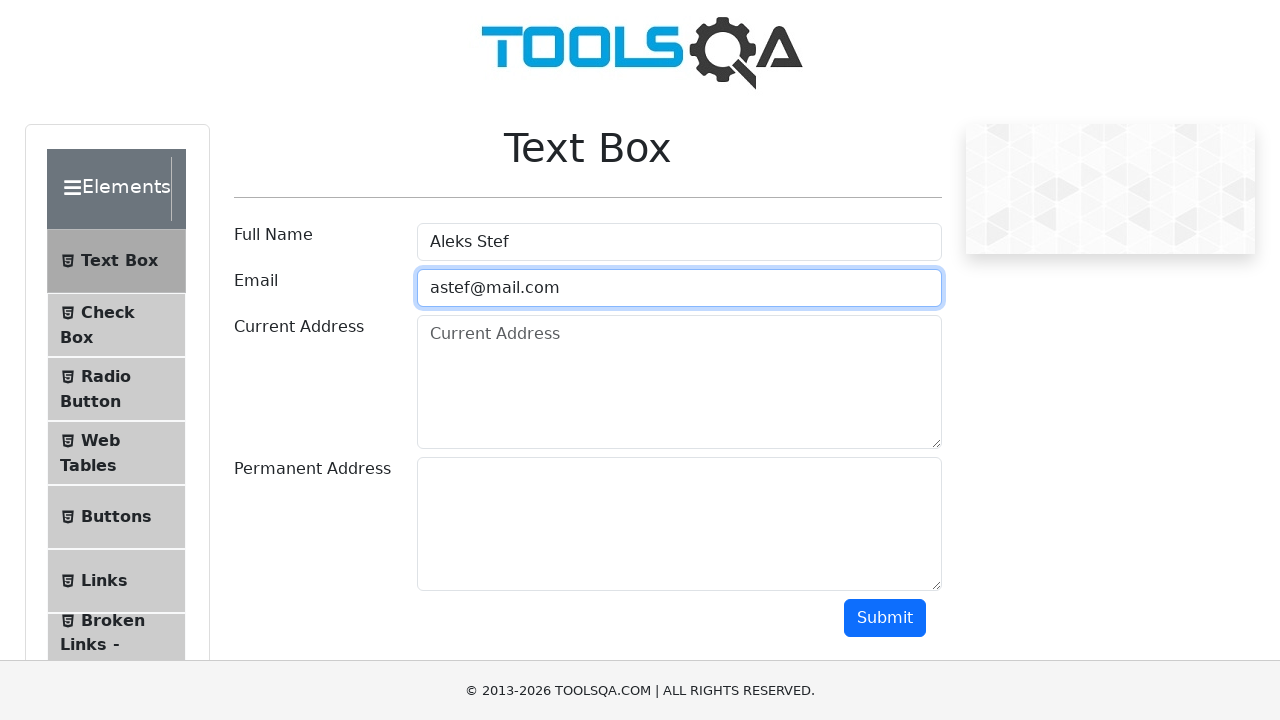

Clicked Current Address field at (679, 382) on internal:attr=[placeholder="Current Address"i]
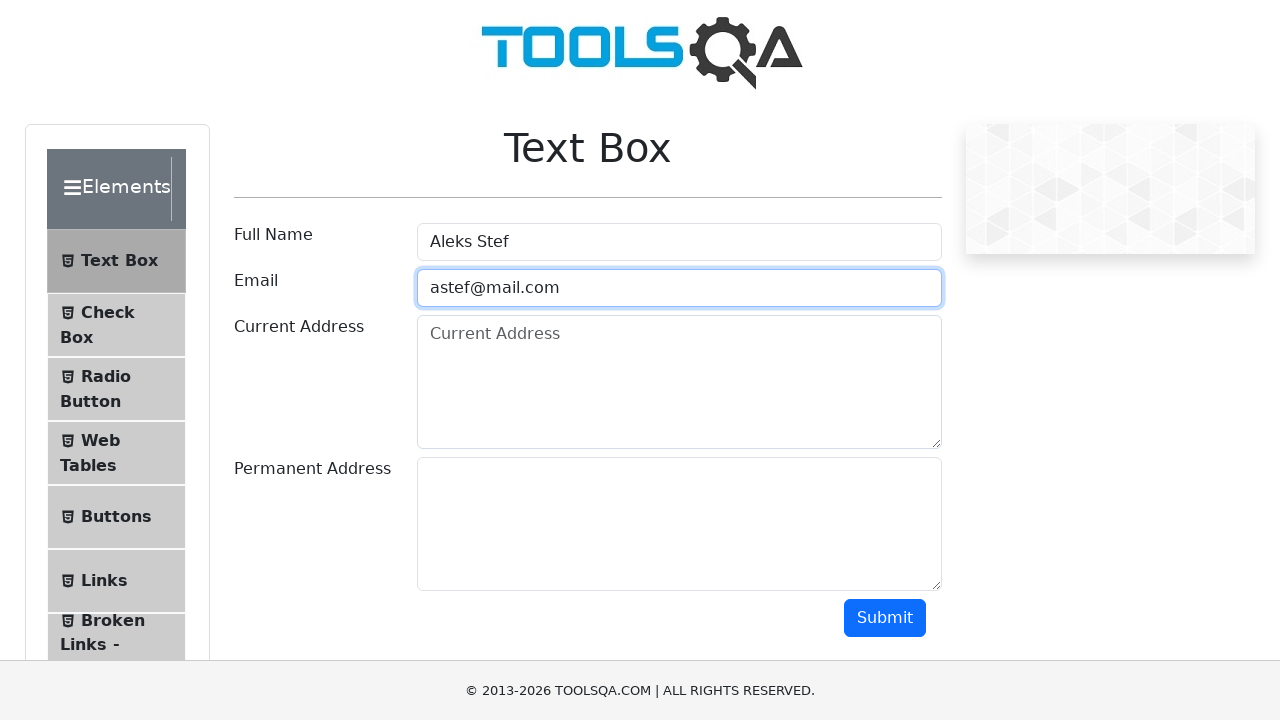

Filled Current Address field with 'ABC, 1000 - Skopje' on internal:attr=[placeholder="Current Address"i]
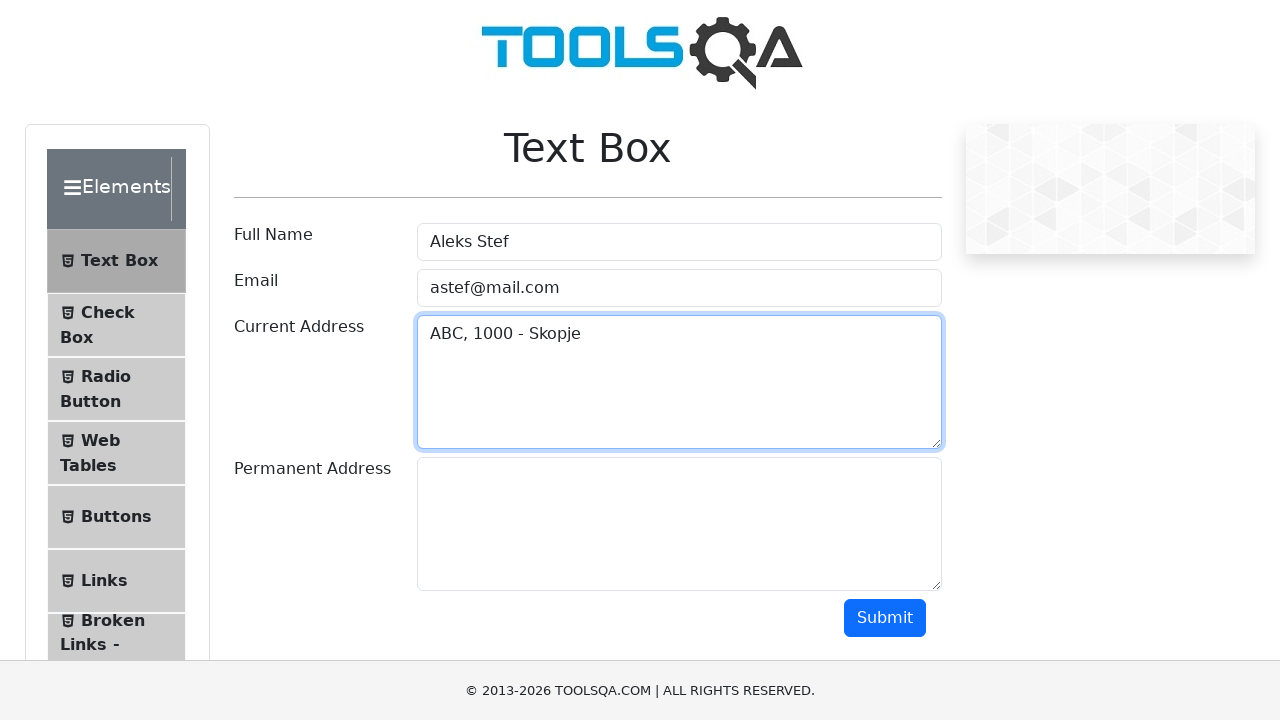

Clicked Permanent Address field at (679, 524) on #permanentAddress
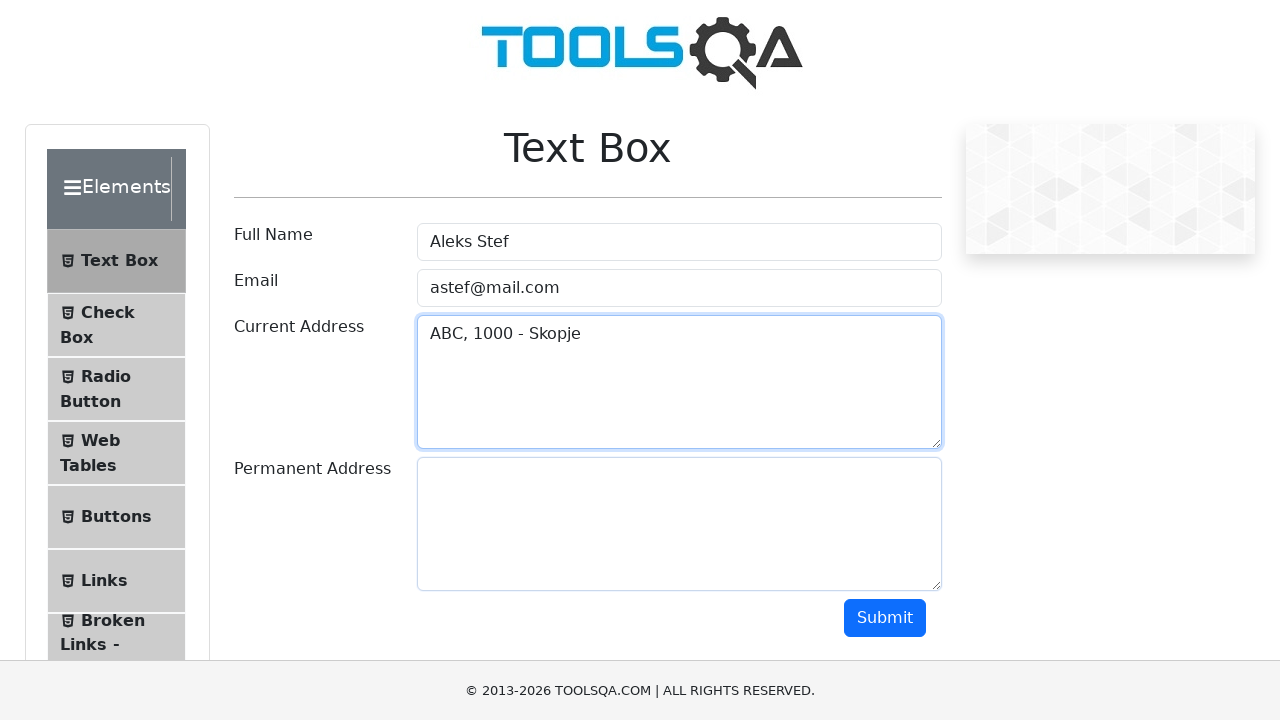

Filled Permanent Address field with 'DEF, 1000 - Skopje' on #permanentAddress
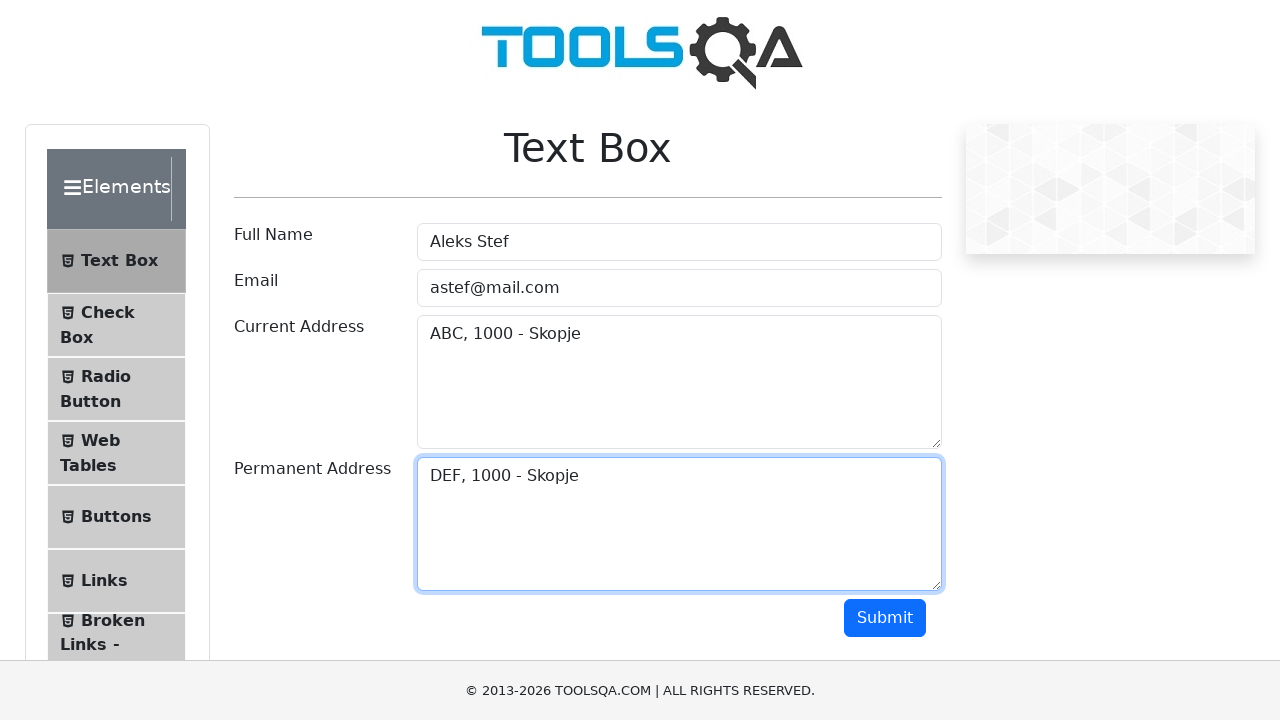

Clicked Submit button to submit form at (885, 618) on internal:role=button[name="Submit"i]
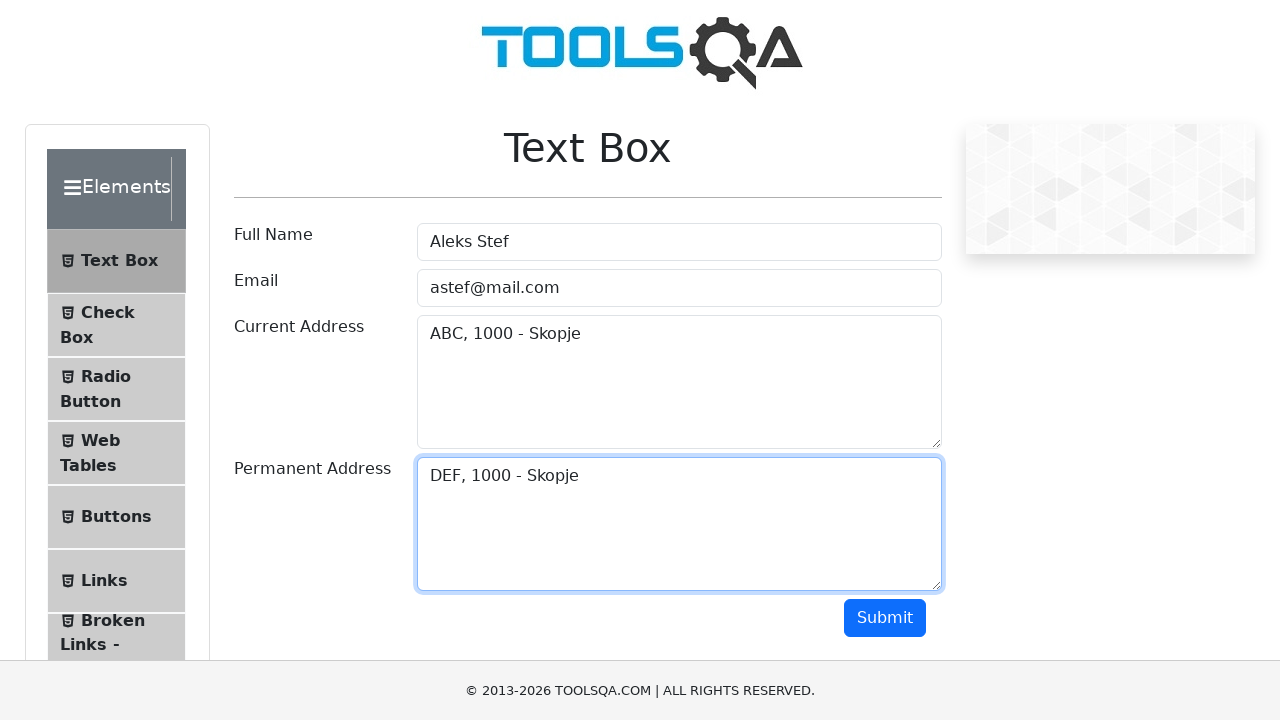

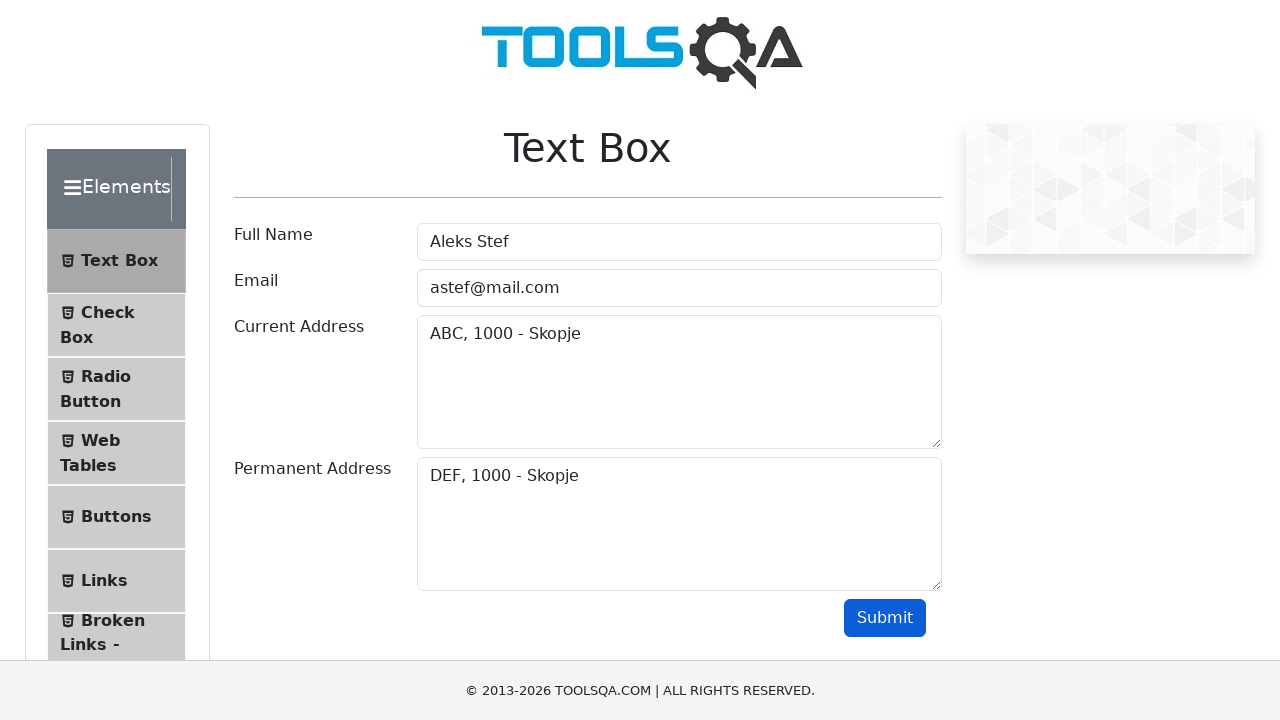